Tests dynamic loading functionality by clicking a Start button and waiting for the "Hello World!" text to appear after the loading completes

Starting URL: https://the-internet.herokuapp.com/dynamic_loading/2

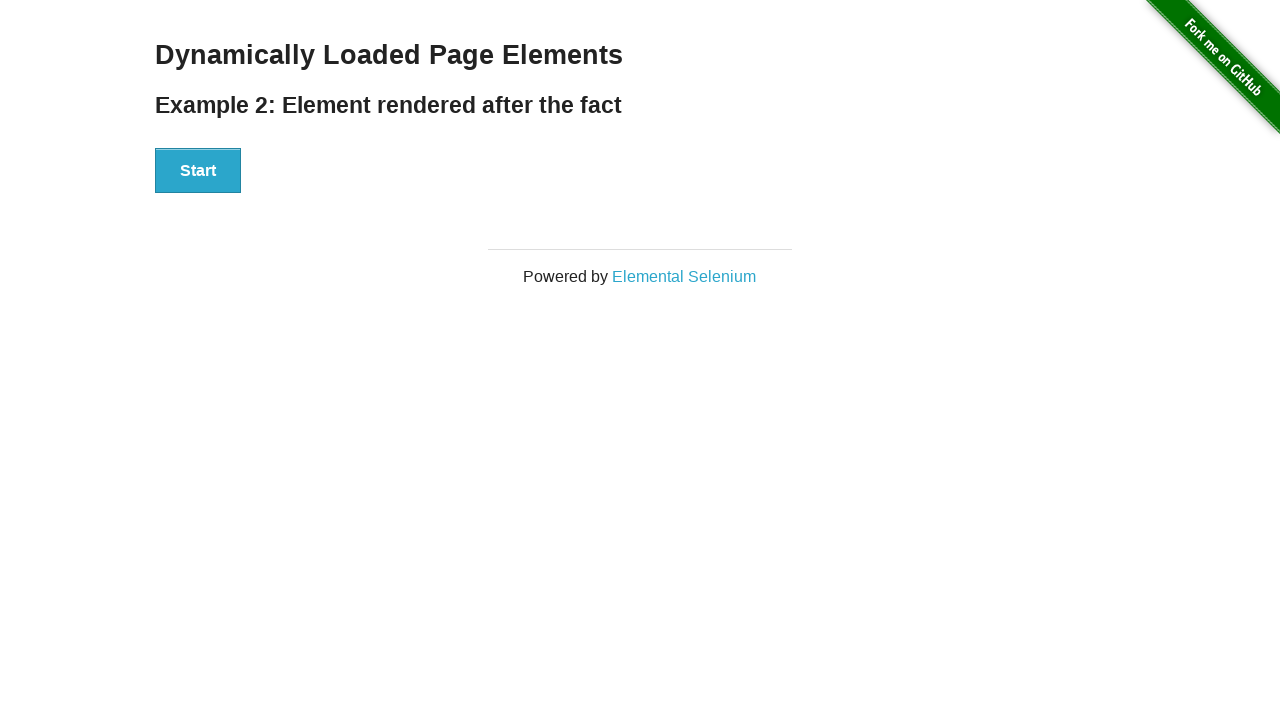

Clicked Start button to trigger dynamic loading at (198, 171) on xpath=//button[text()='Start']
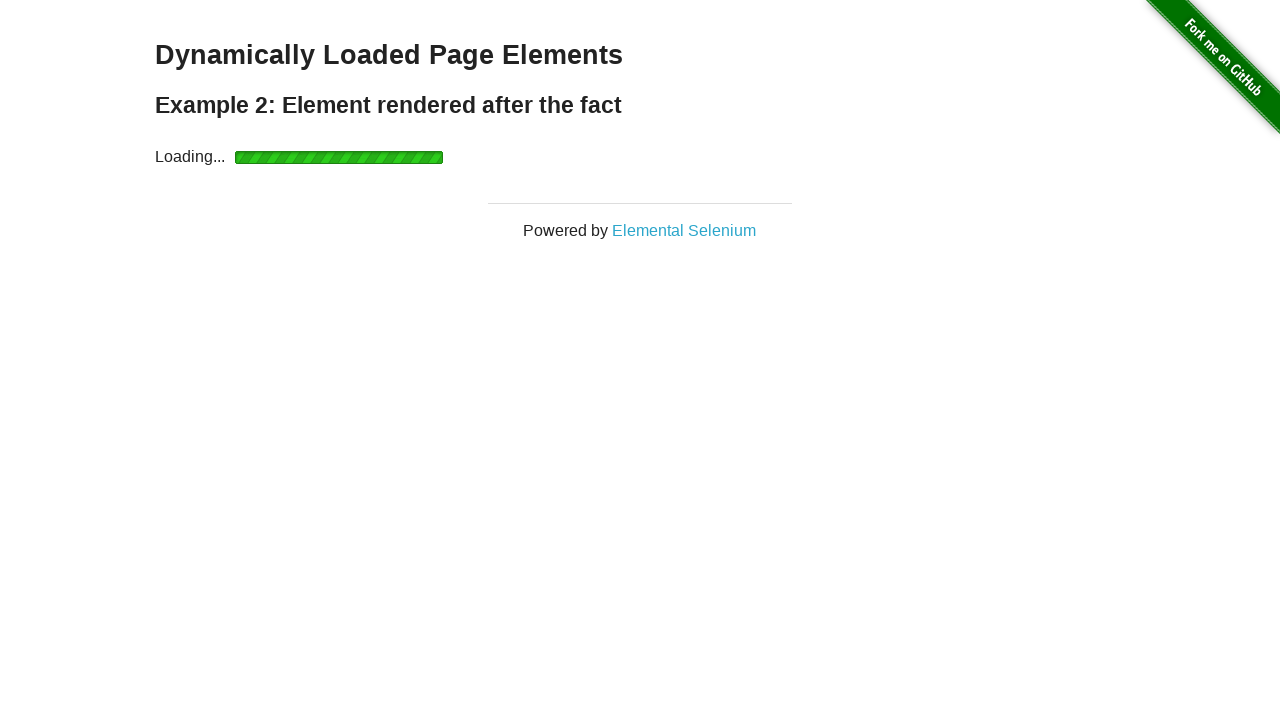

Waited for finish element to become visible after loading completes
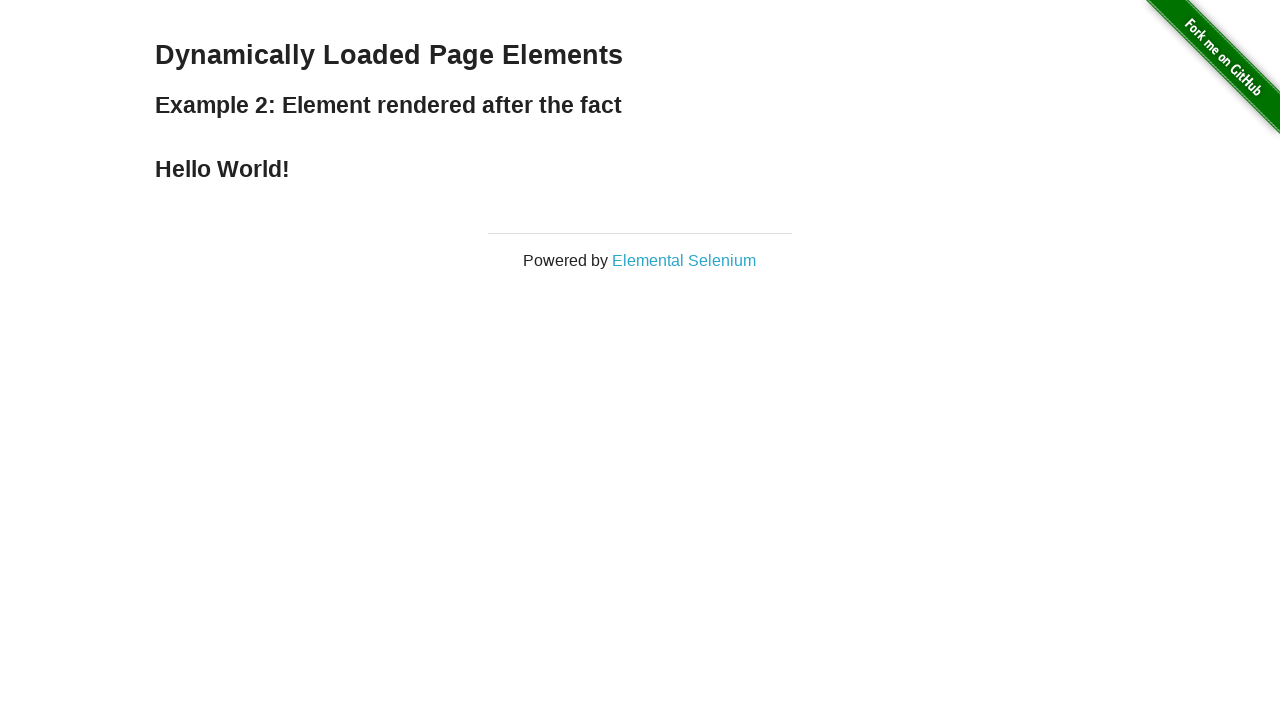

Retrieved text content from finish element
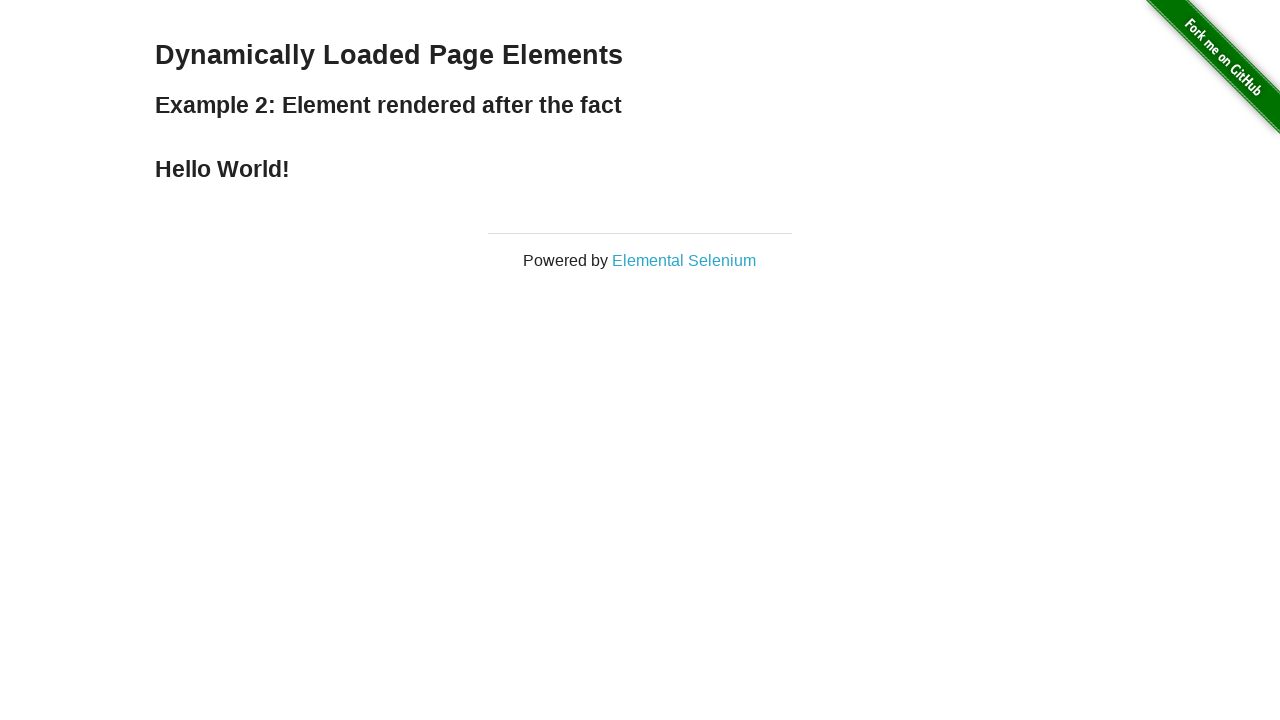

Verified that finish element contains 'Hello World!' text
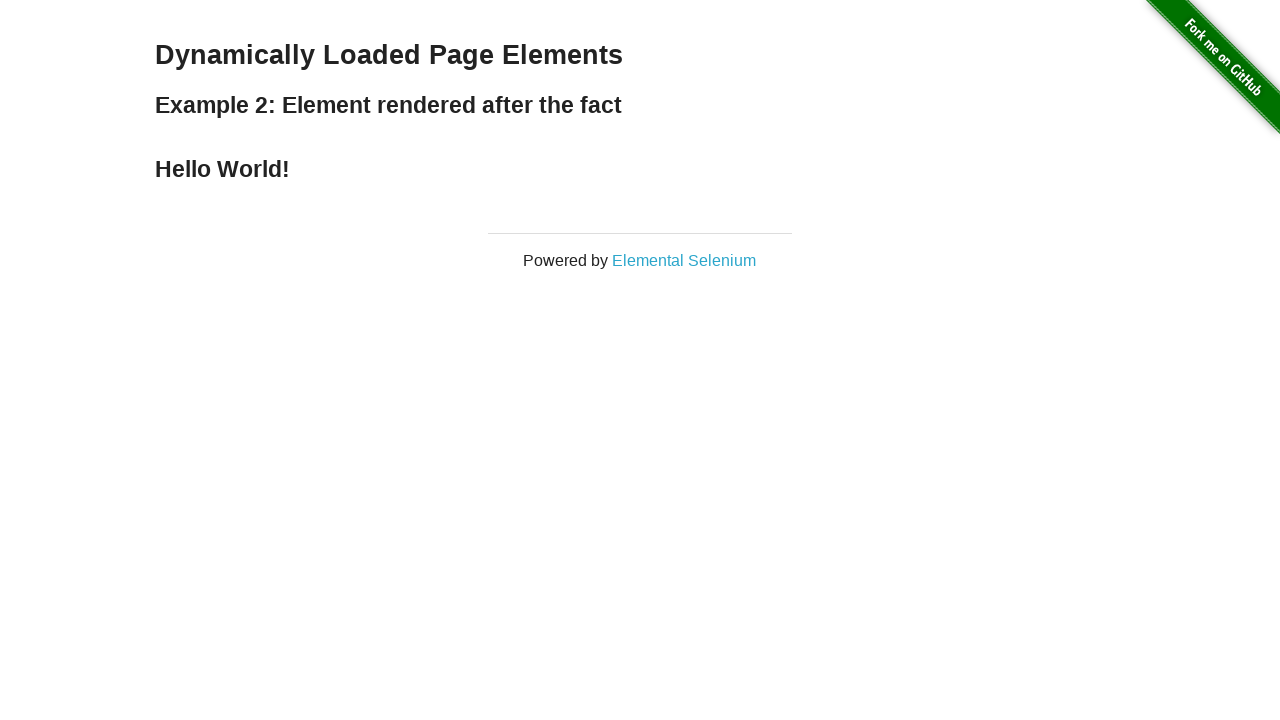

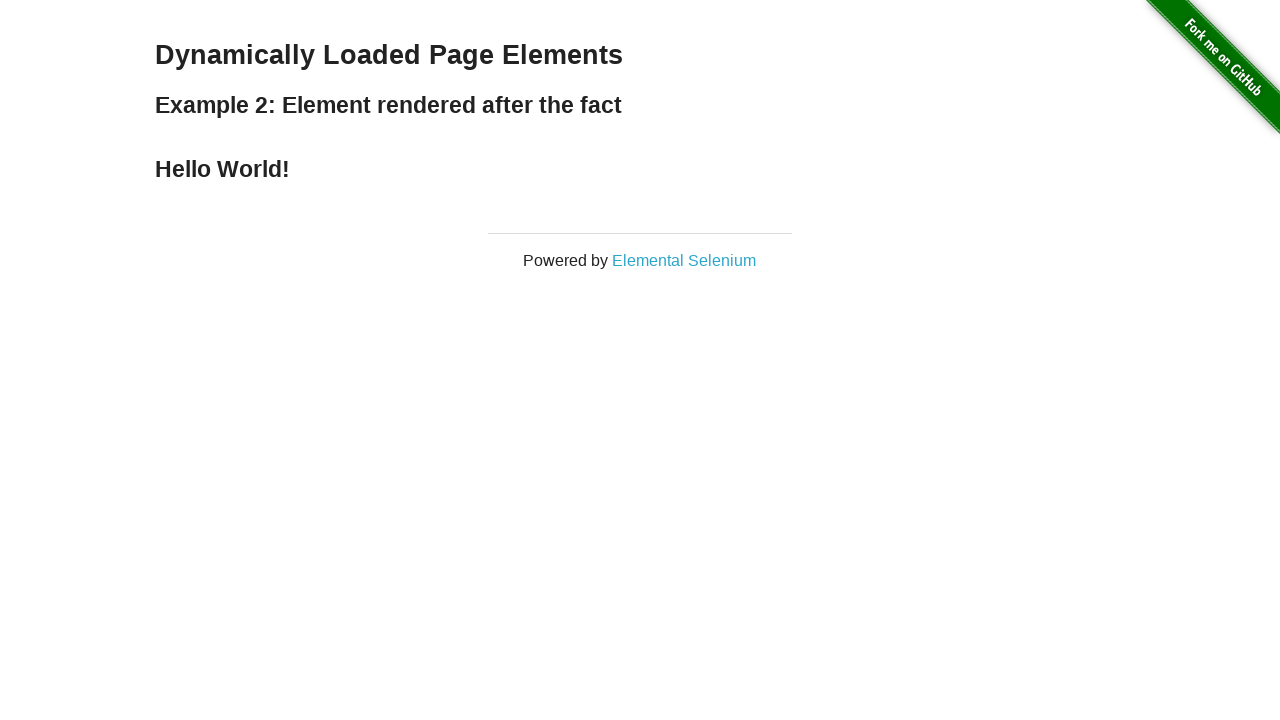